Tests various types of JavaScript alerts including simple alerts, timer alerts, confirmation dialogs, and prompt dialogs by triggering and interacting with each type

Starting URL: https://demoqa.com/alerts

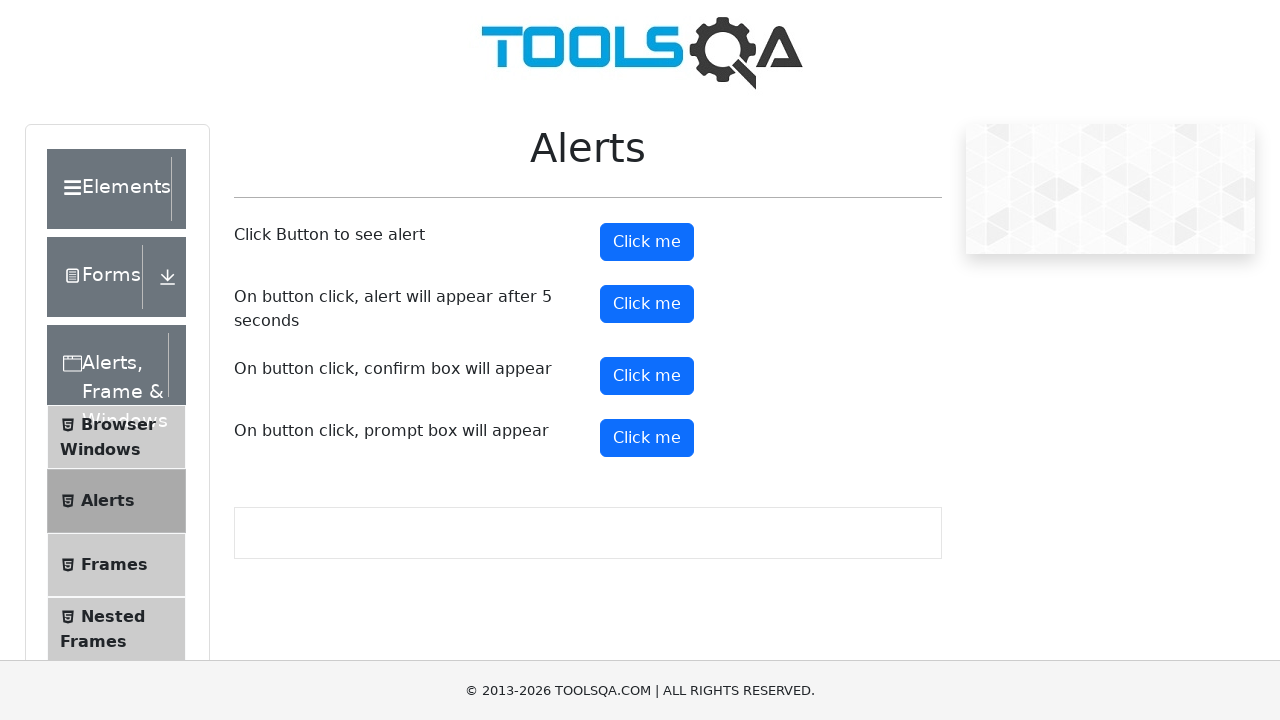

Clicked alert button to trigger simple alert at (647, 242) on button#alertButton
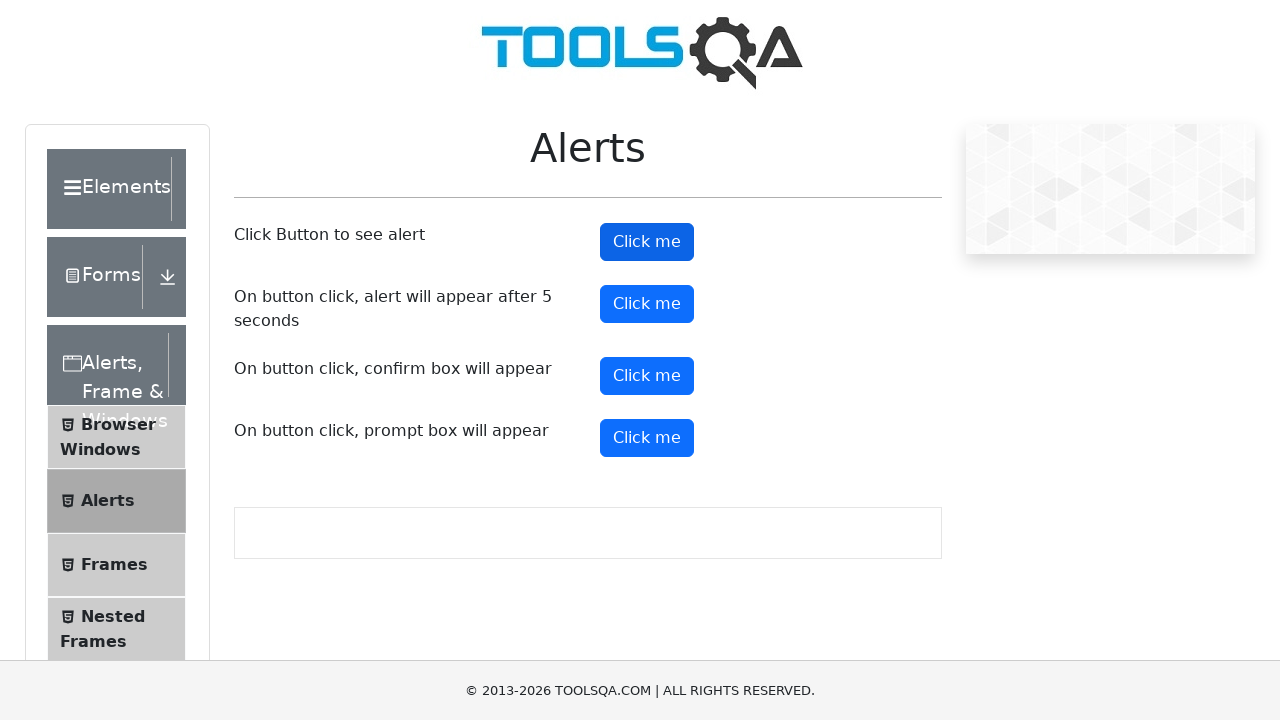

Accepted simple alert dialog
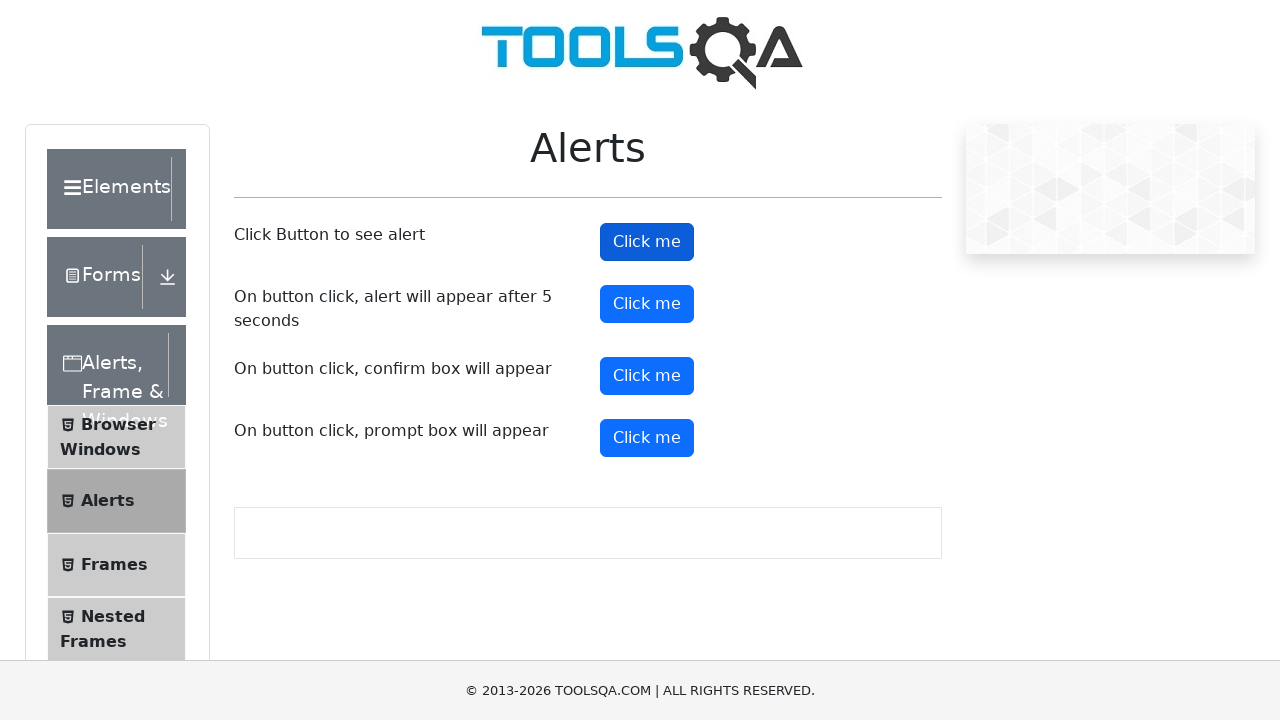

Clicked timer alert button at (647, 304) on button#timerAlertButton
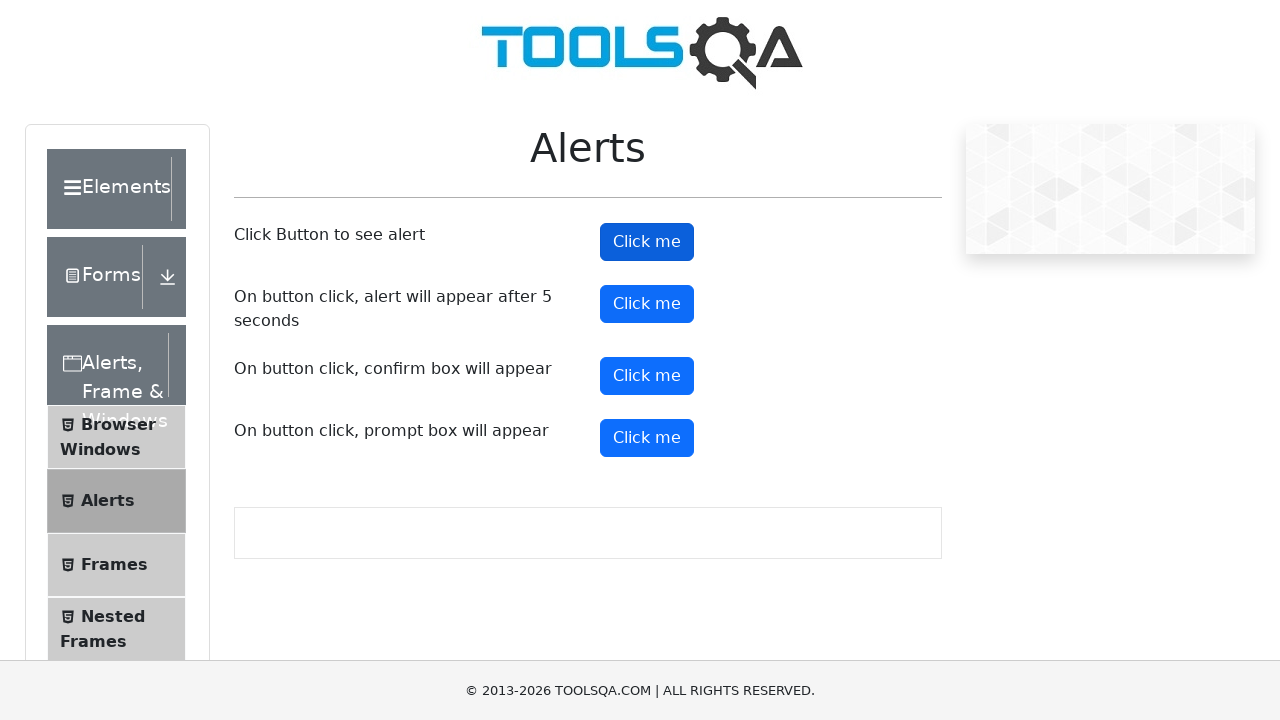

Waited 5 seconds for timer alert to appear
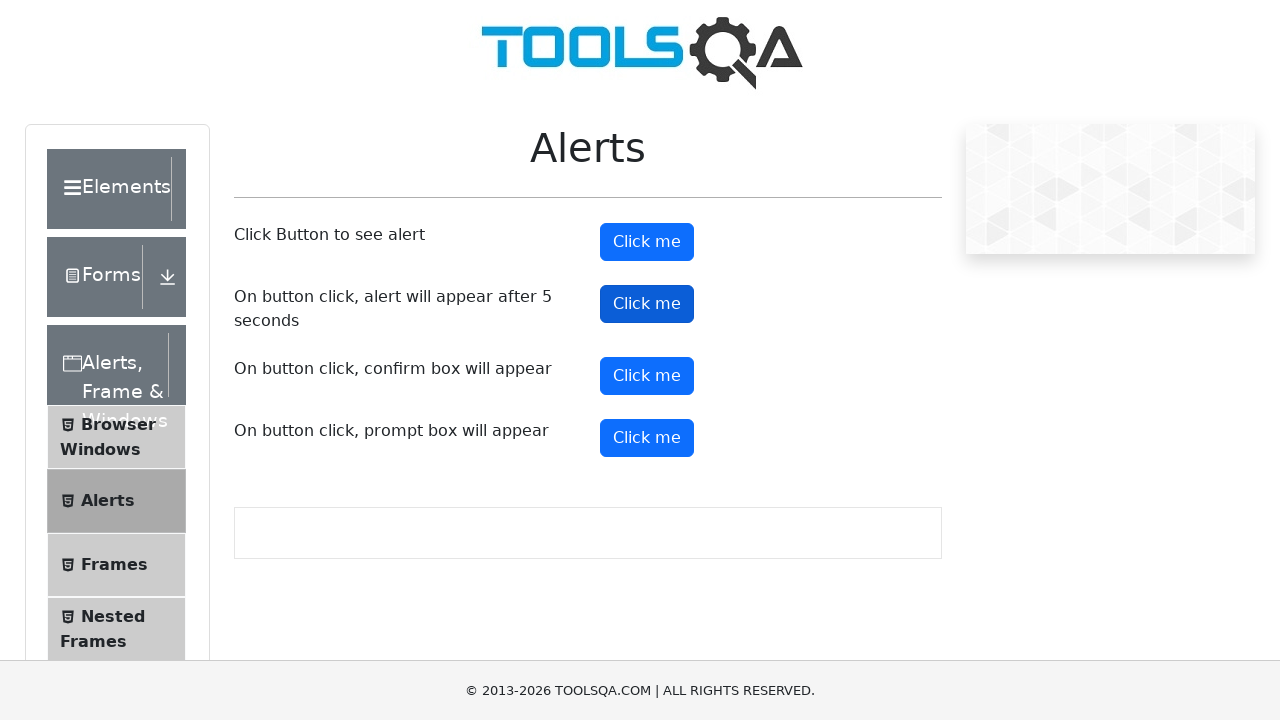

Accepted timer alert dialog
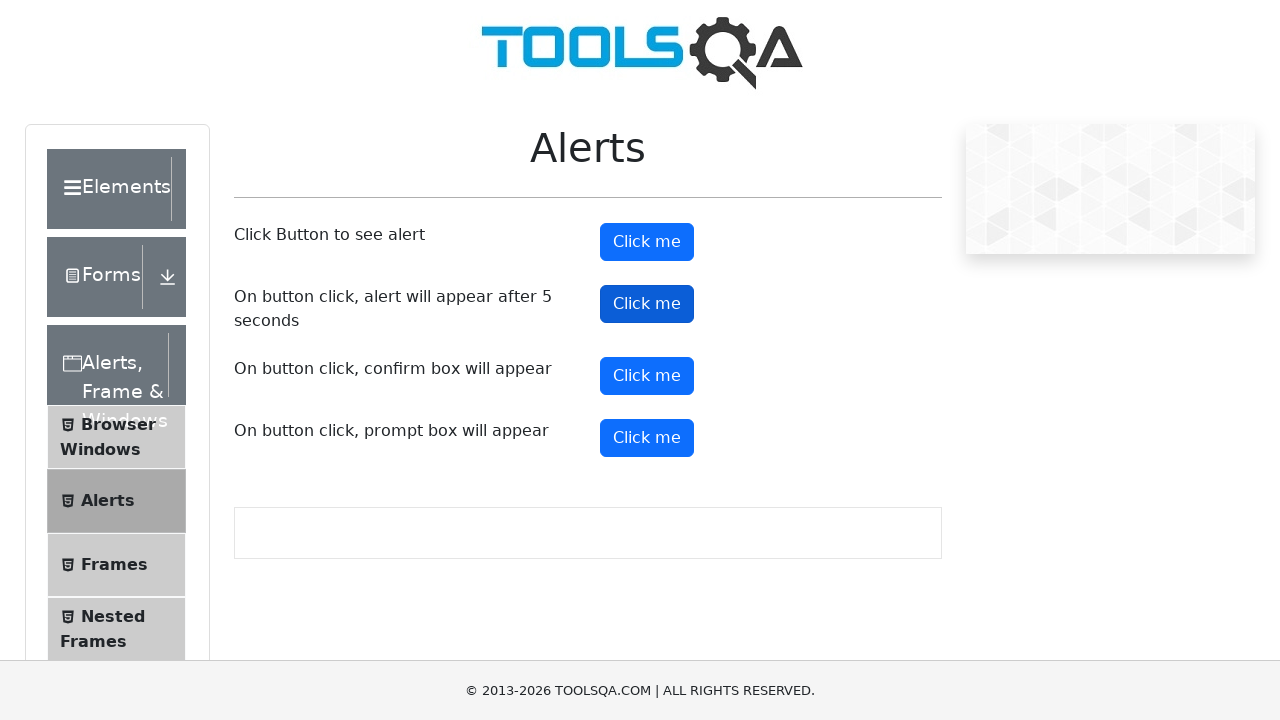

Clicked confirmation button to trigger confirmation dialog at (647, 376) on button#confirmButton
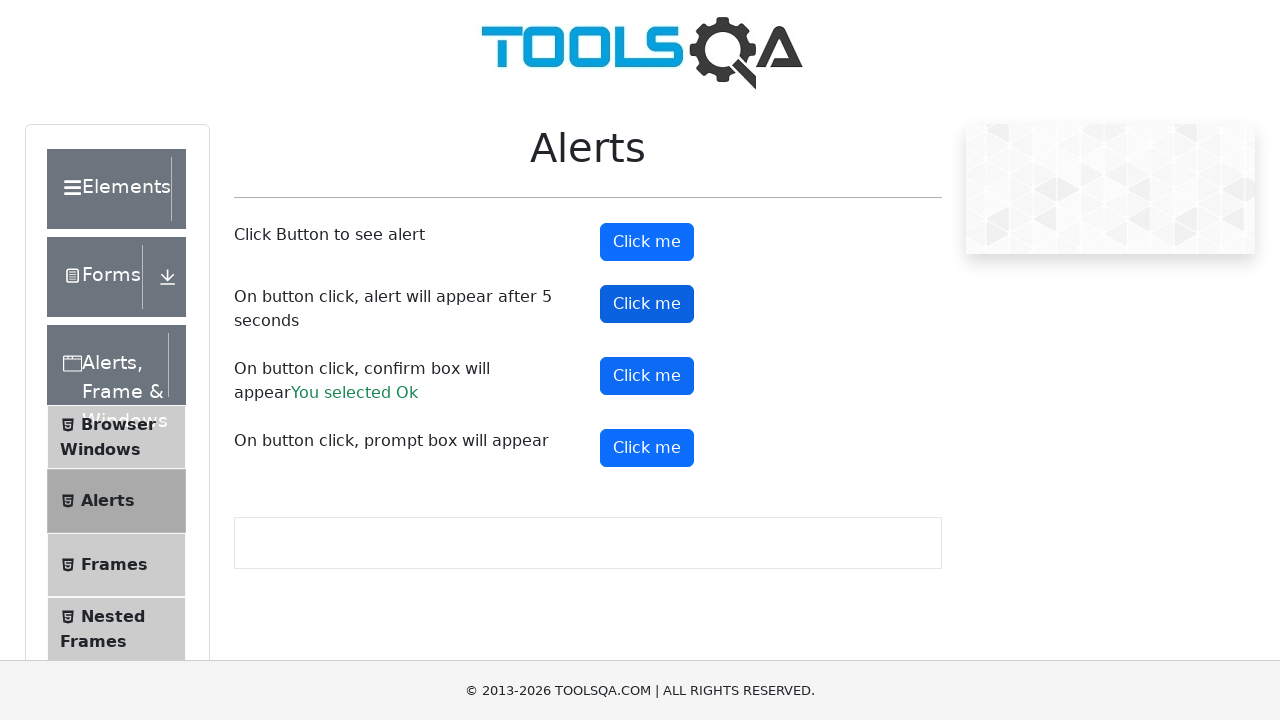

Dismissed confirmation dialog
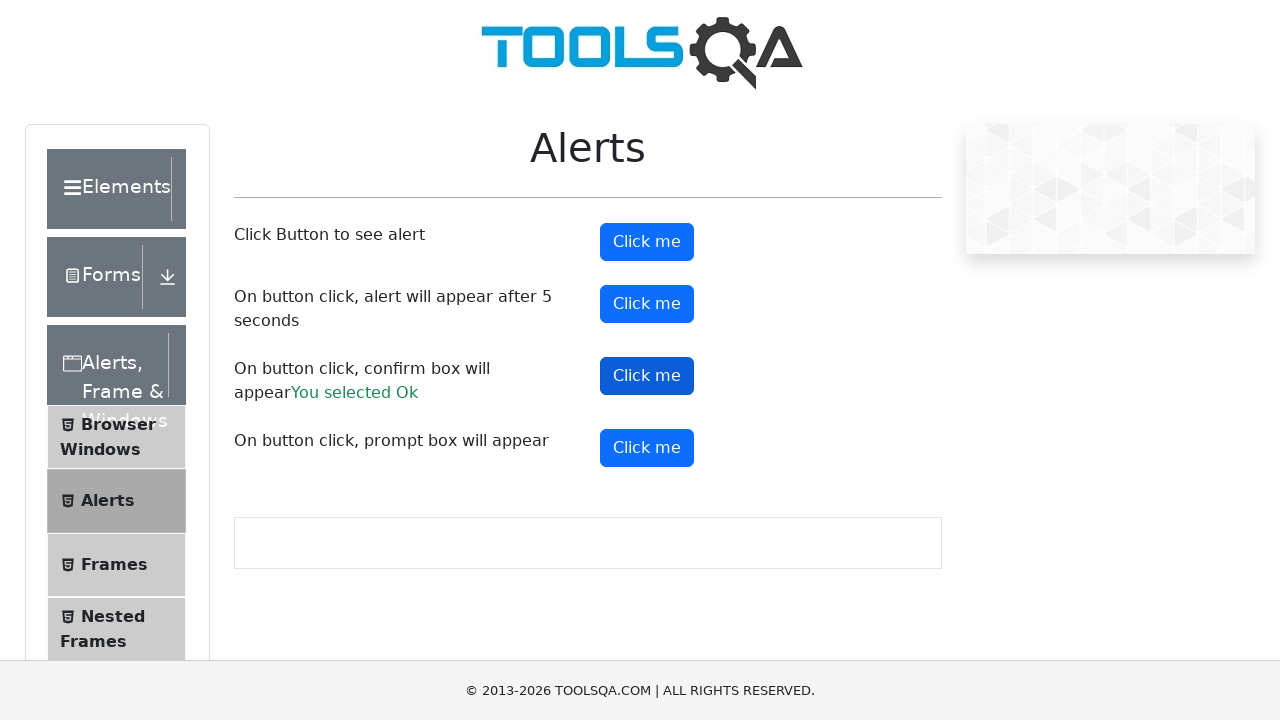

Clicked prompt button to trigger prompt dialog at (647, 448) on button#promtButton
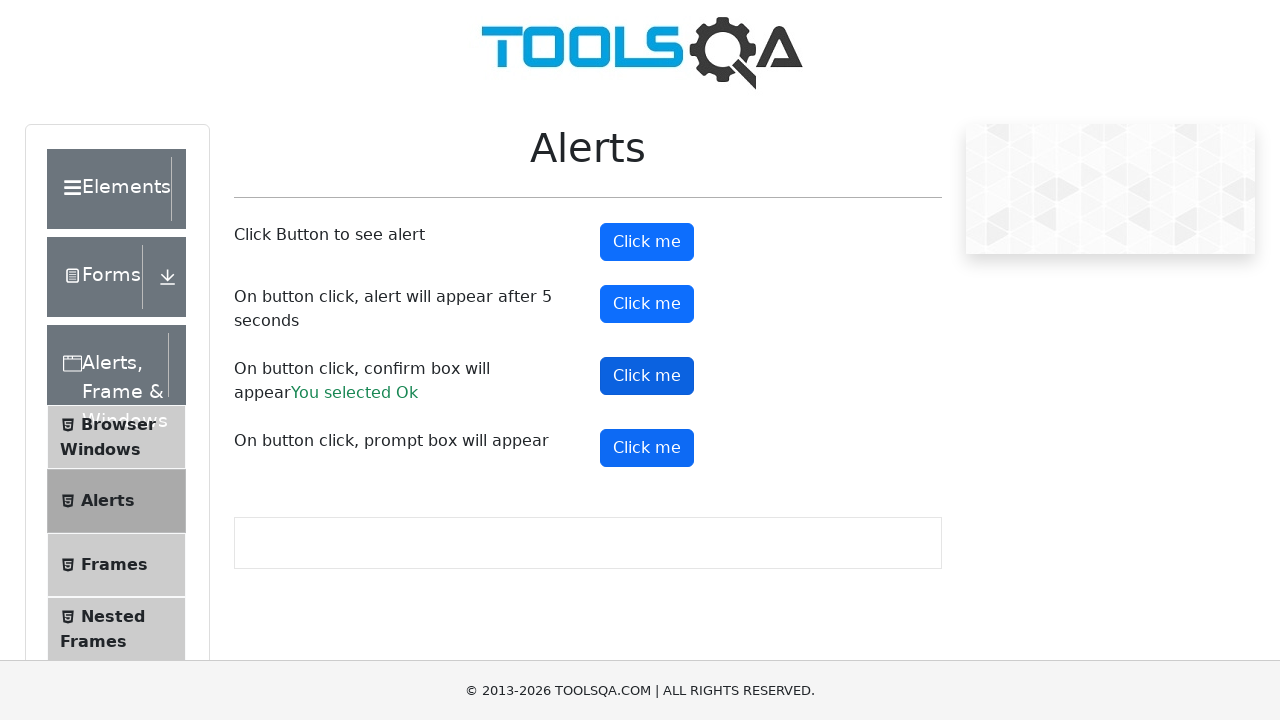

Waited 2 seconds for prompt dialog to fully appear
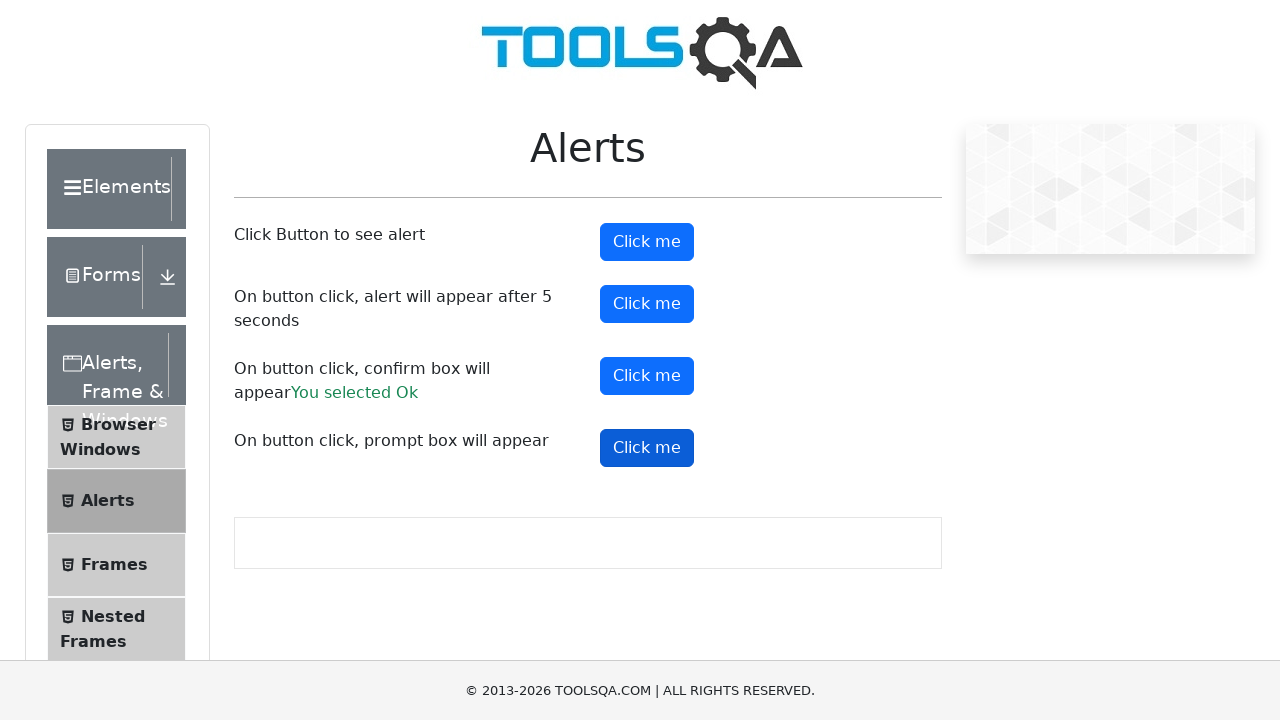

Set up prompt dialog handler to accept with input 'Sudha'
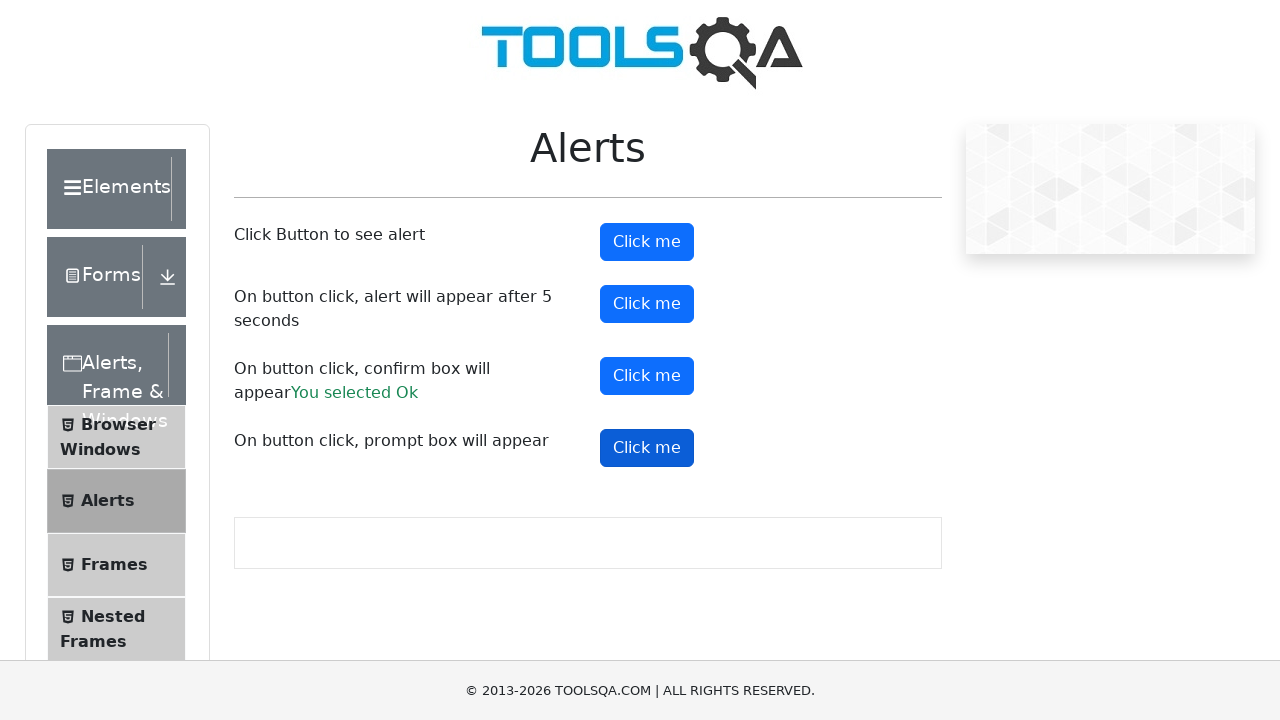

Waited 3 seconds for prompt to complete
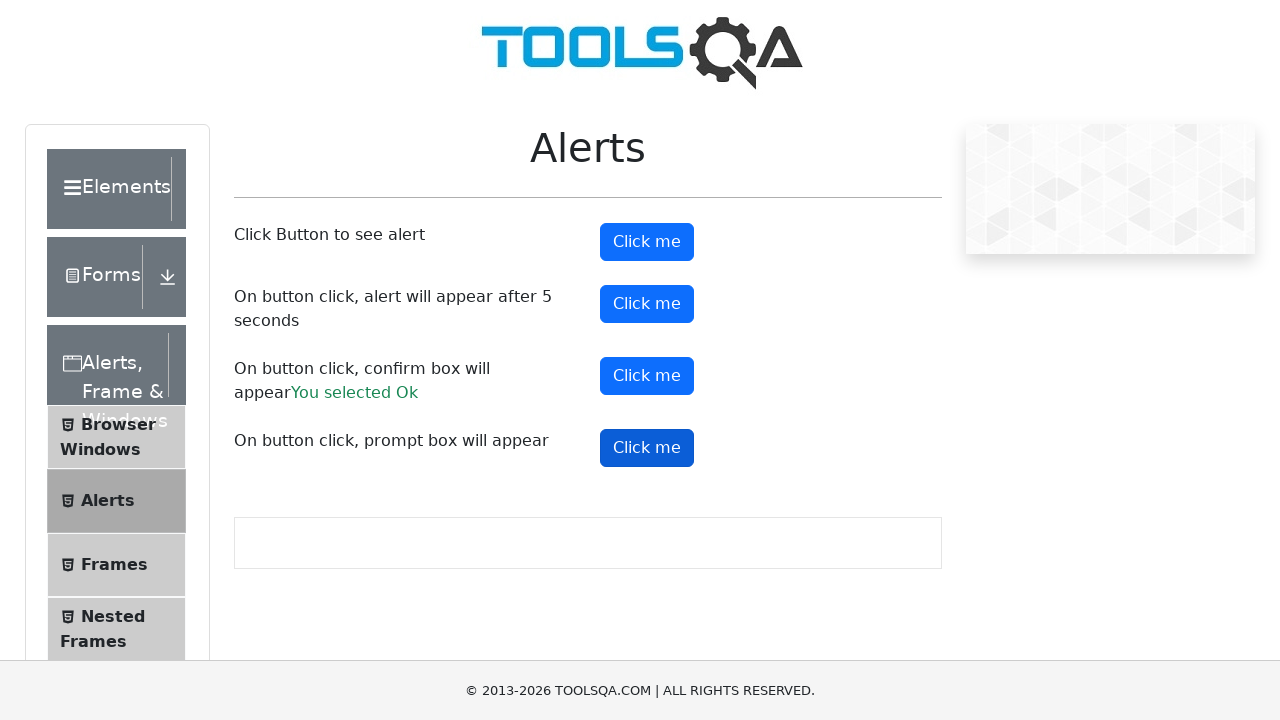

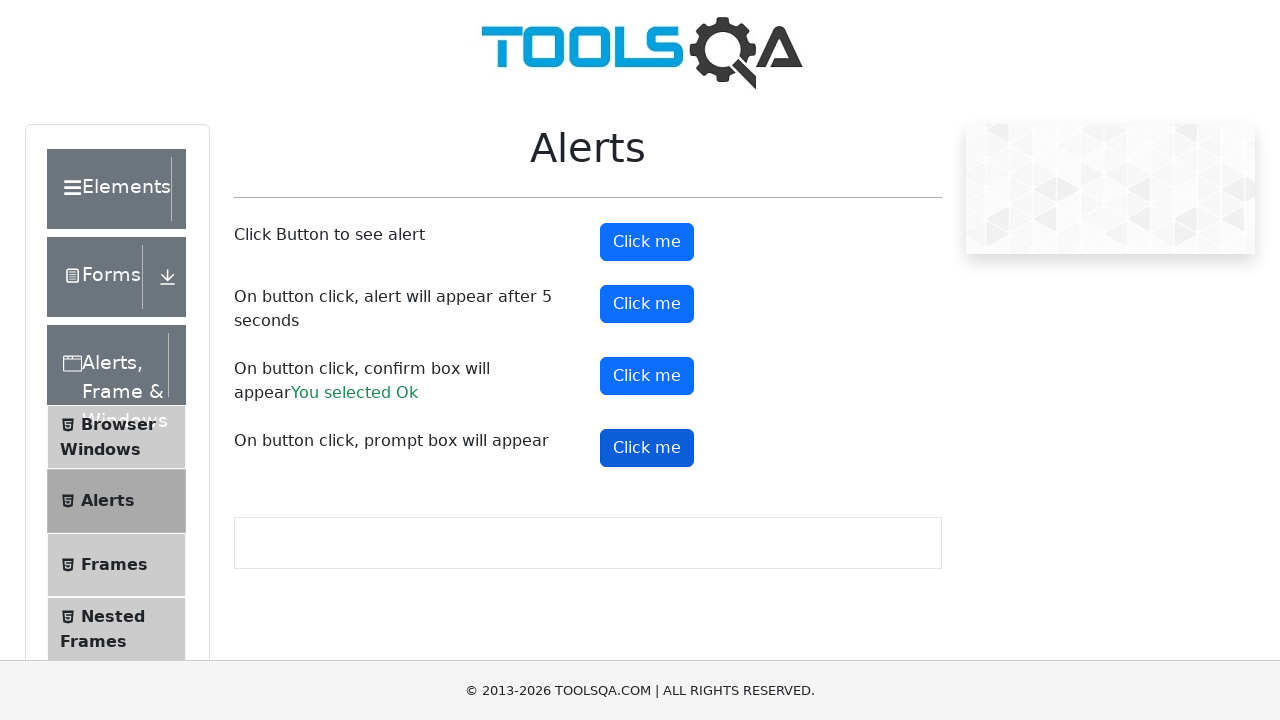